Tests browser window handling by clicking a button that opens a new browser window, then handling the new window context.

Starting URL: https://demoqa.com/browser-windows

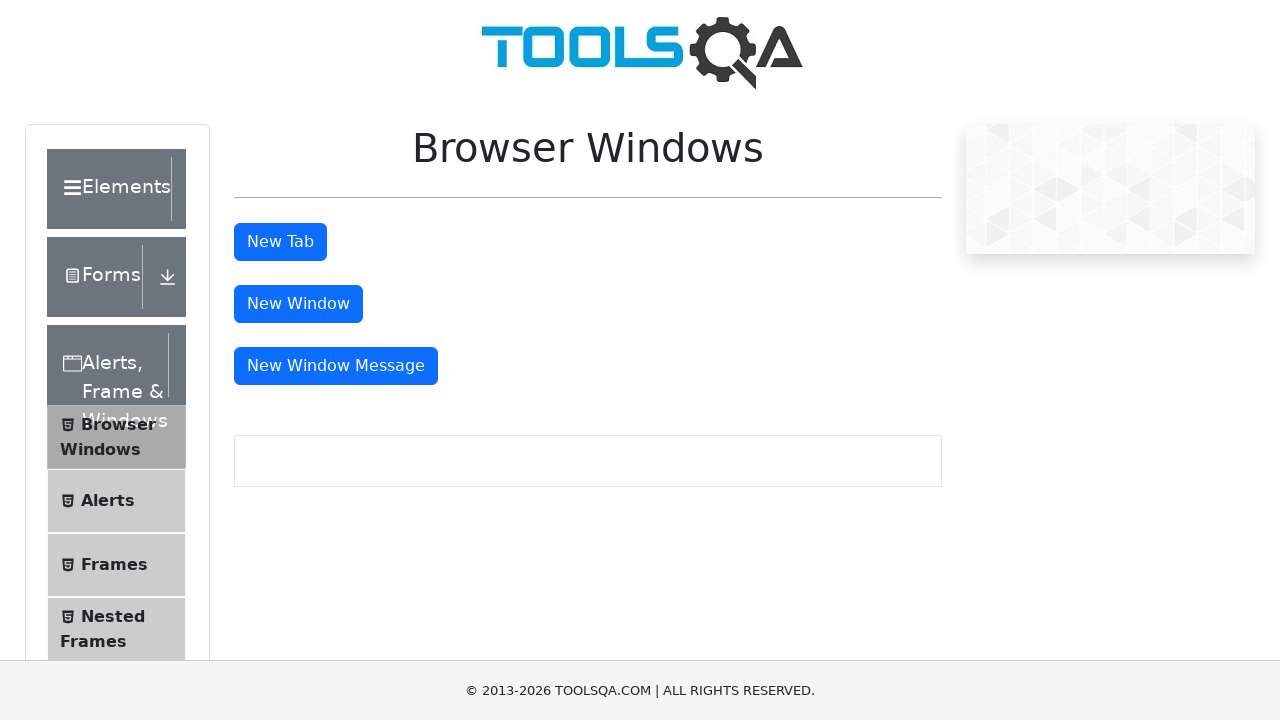

Clicked button to open new browser window at (298, 304) on #windowButton
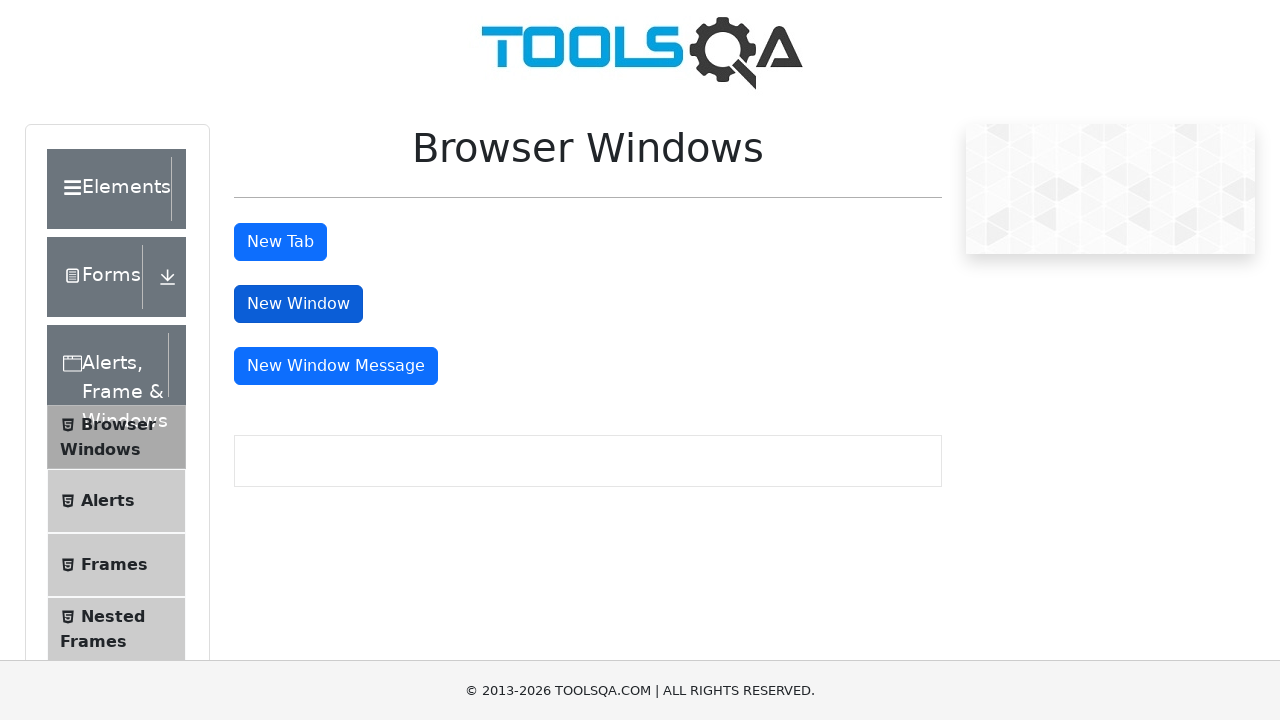

New browser window opened and context acquired
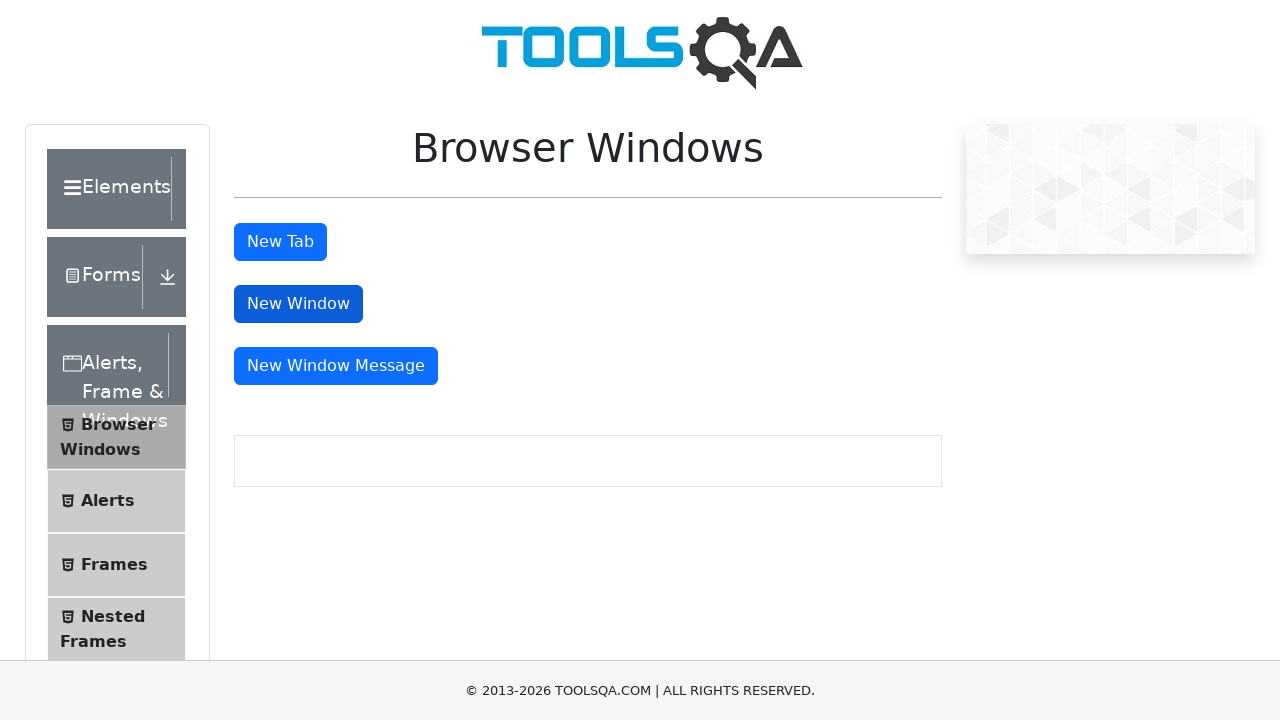

New window finished loading
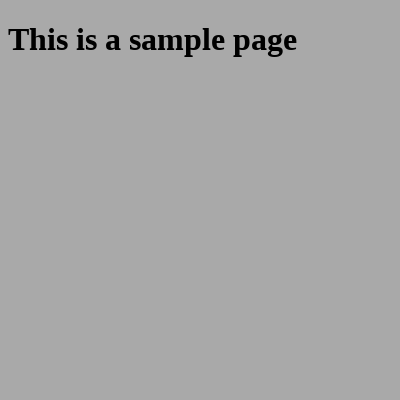

Closed the new browser window
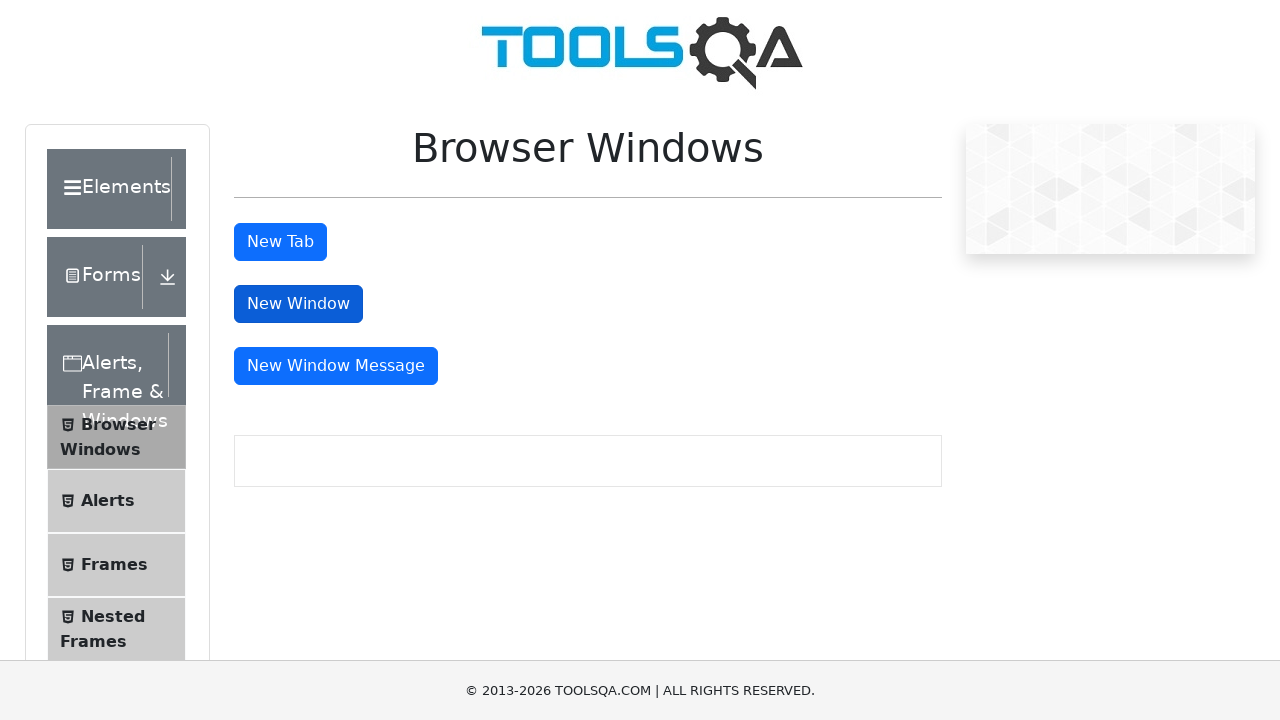

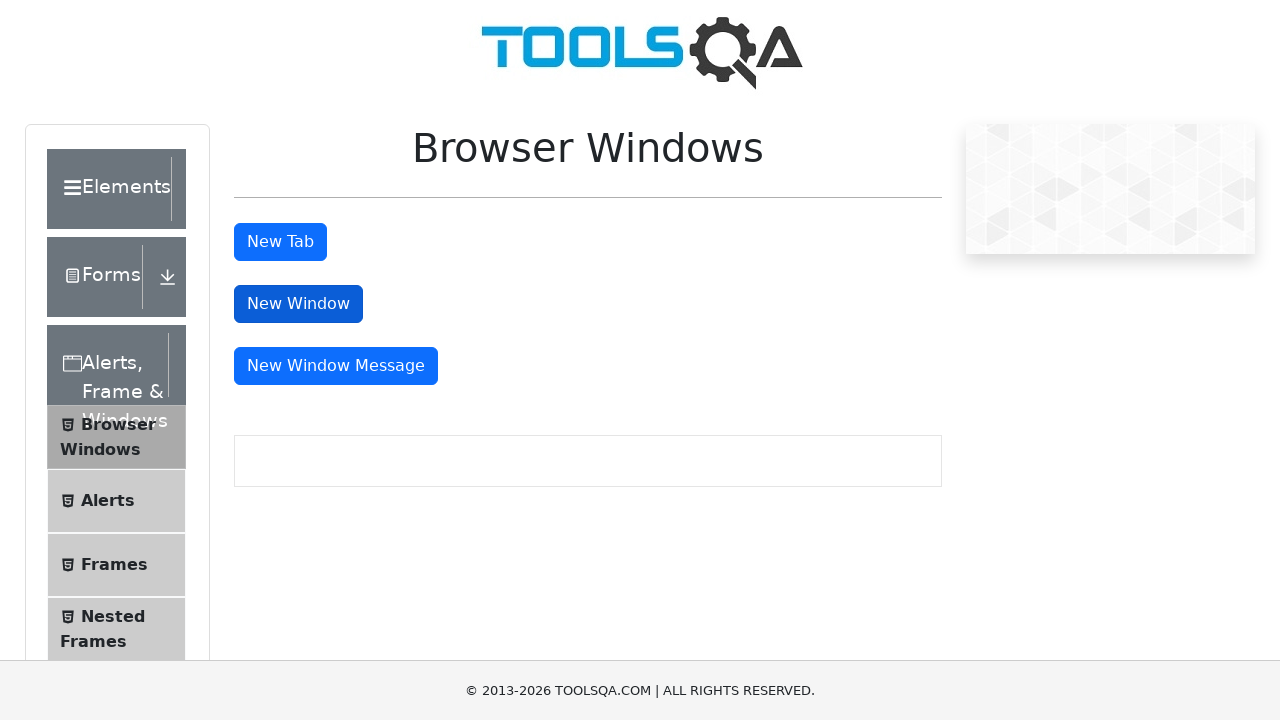